Navigates to Mars news page and verifies that news content elements are present on the page

Starting URL: https://data-class-mars.s3.amazonaws.com/Mars/index.html

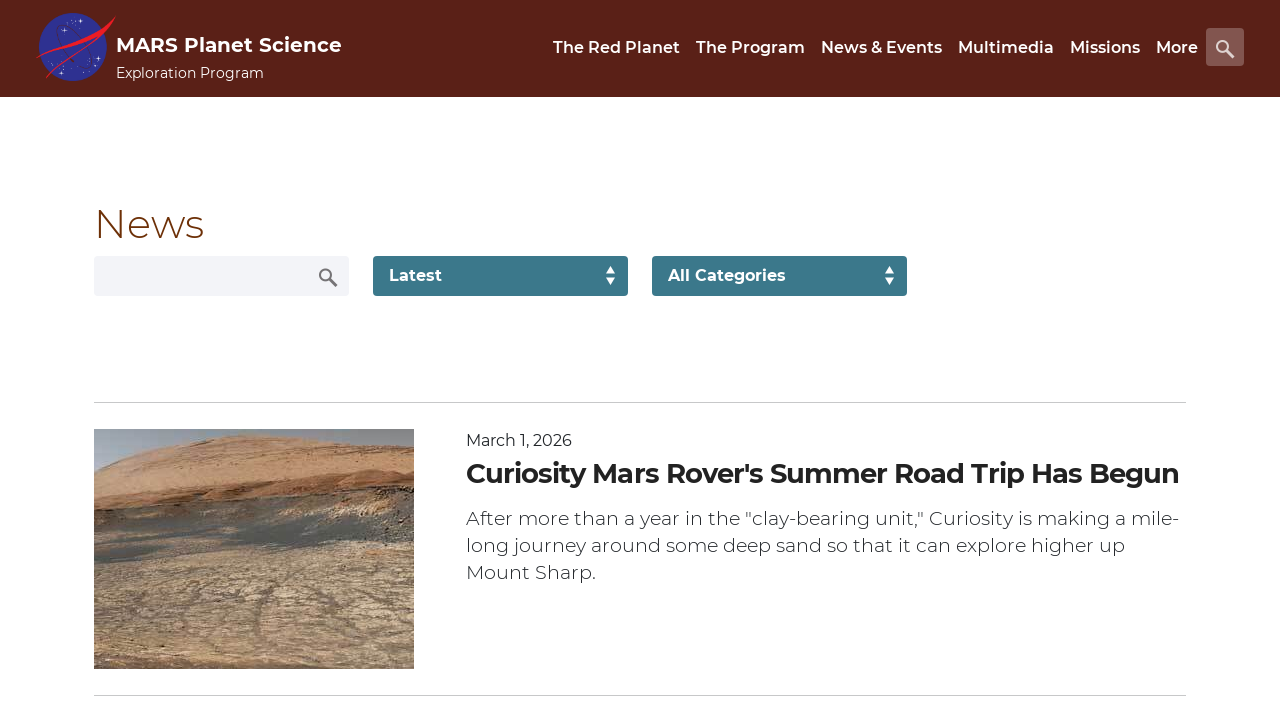

Navigated to Mars news page
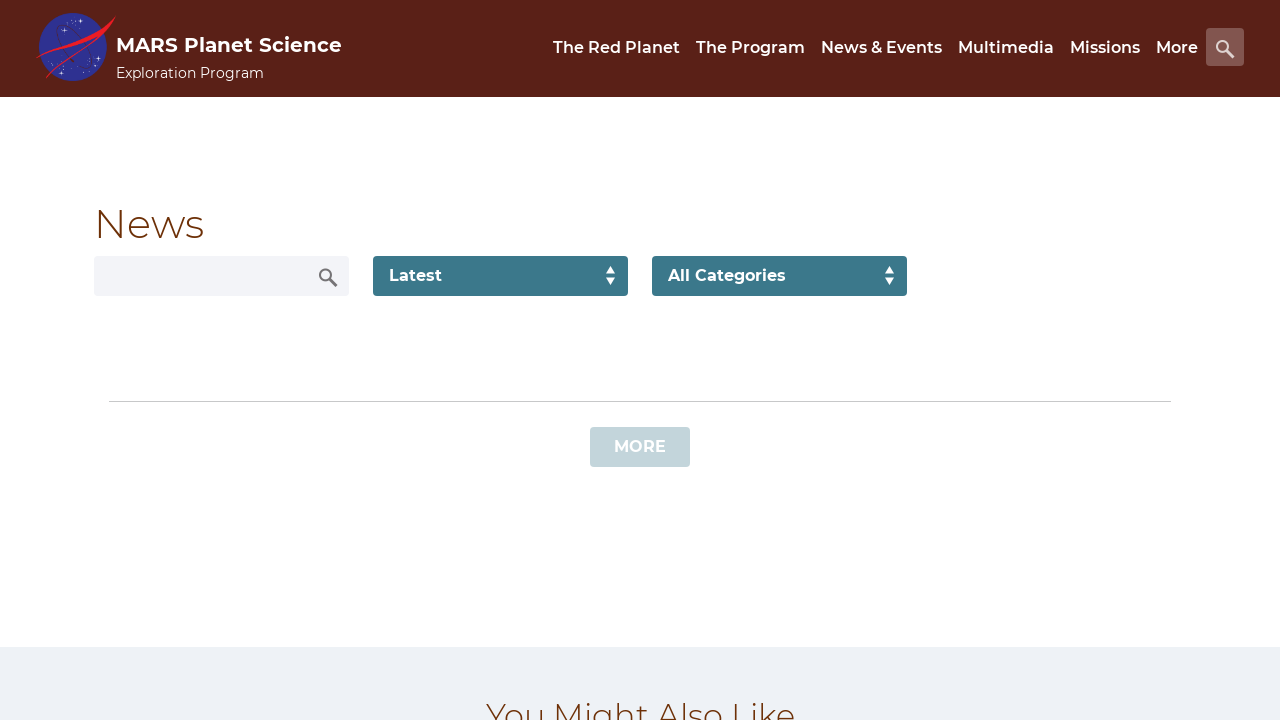

News content loaded
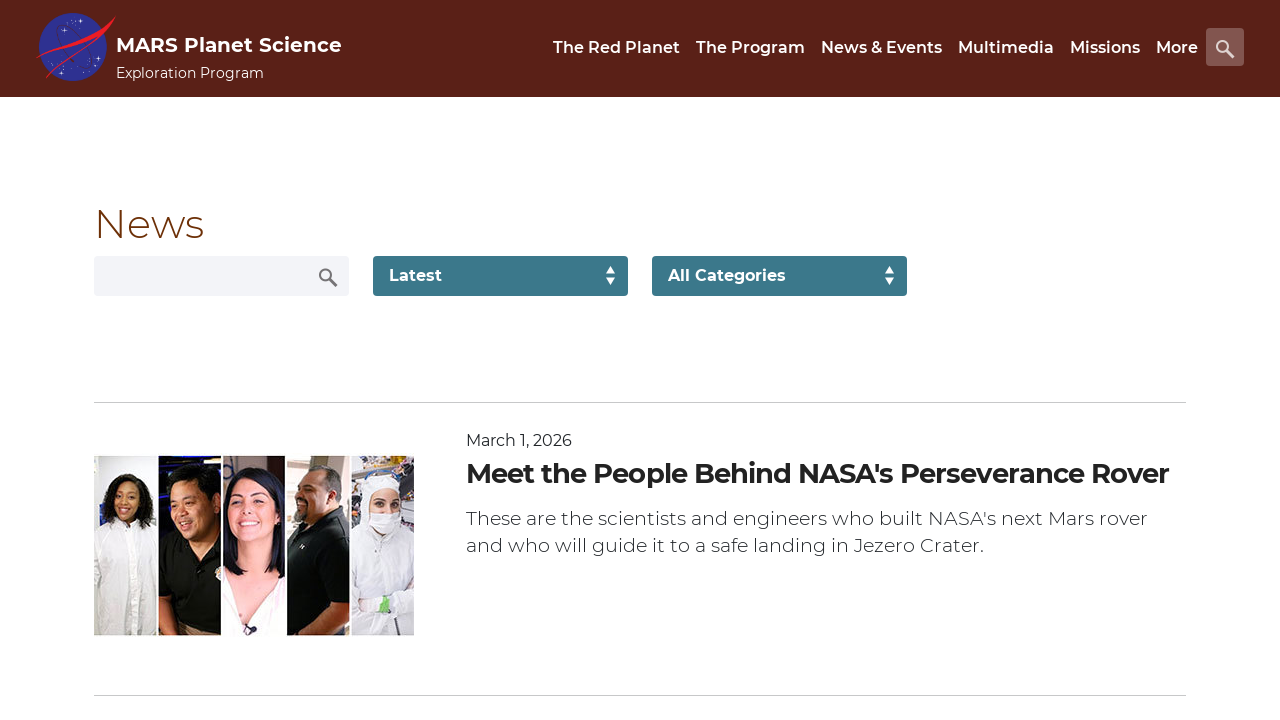

Verified news title element is present
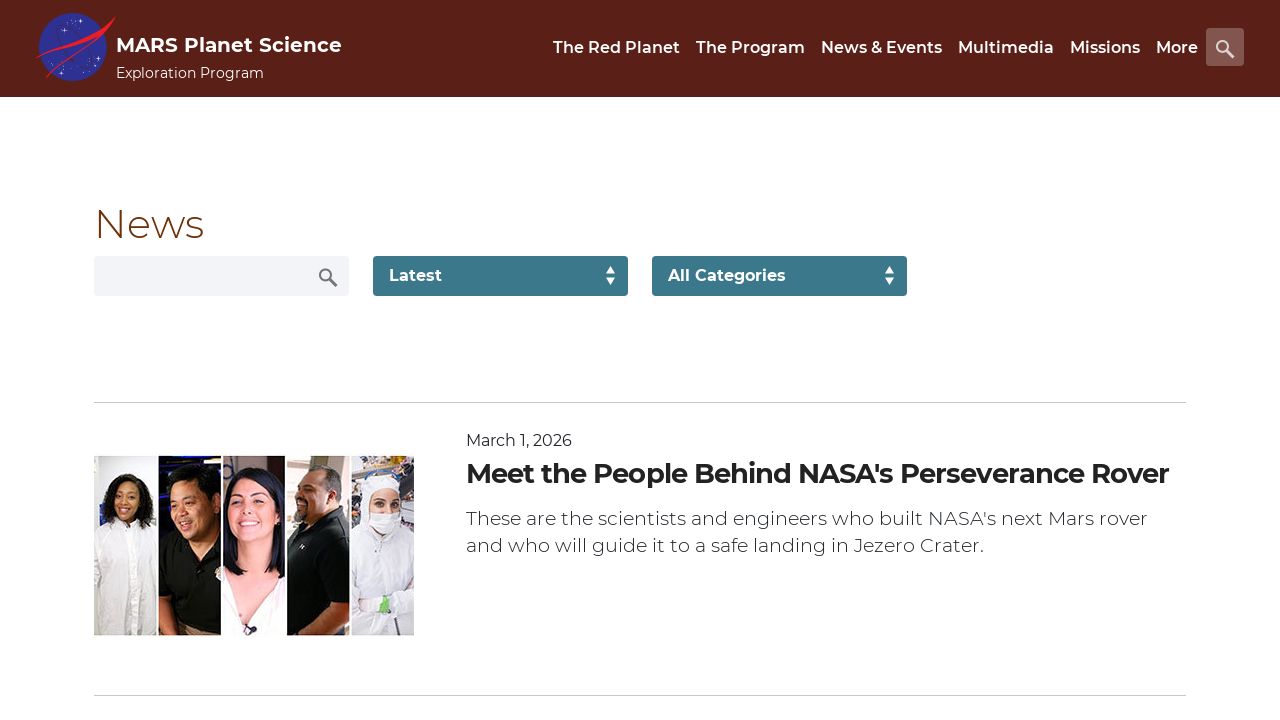

Verified article teaser body element is present
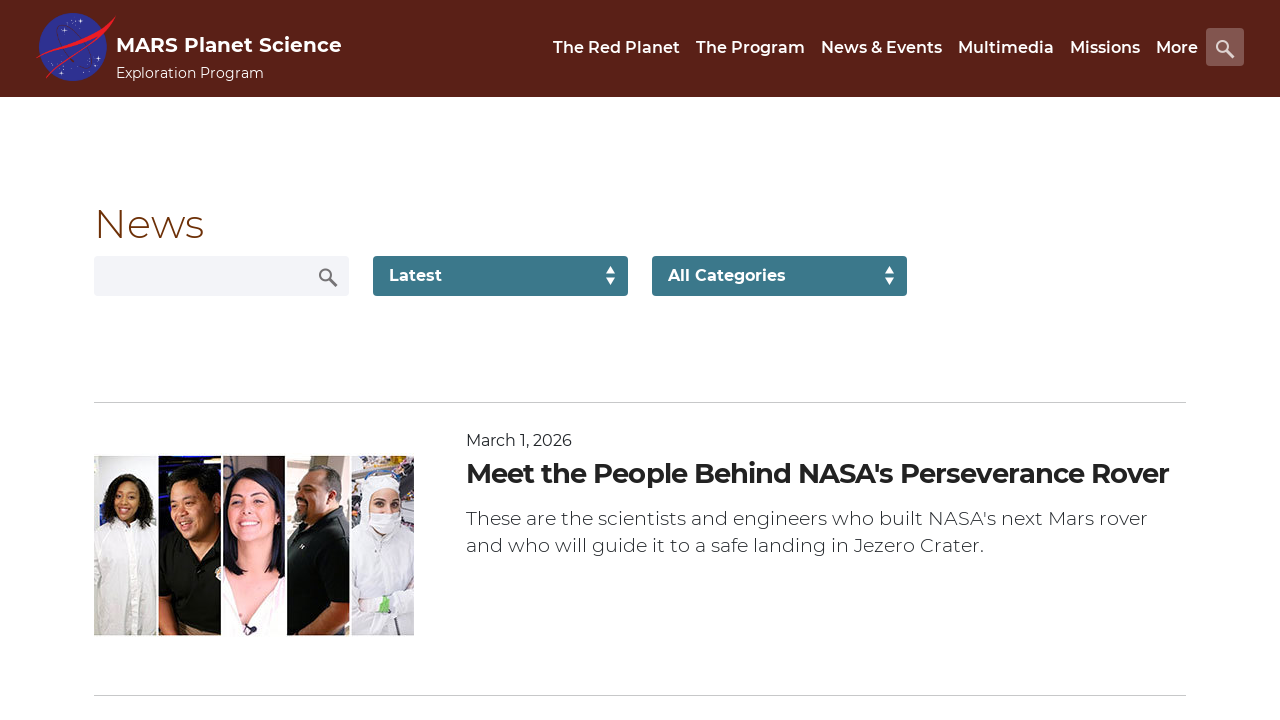

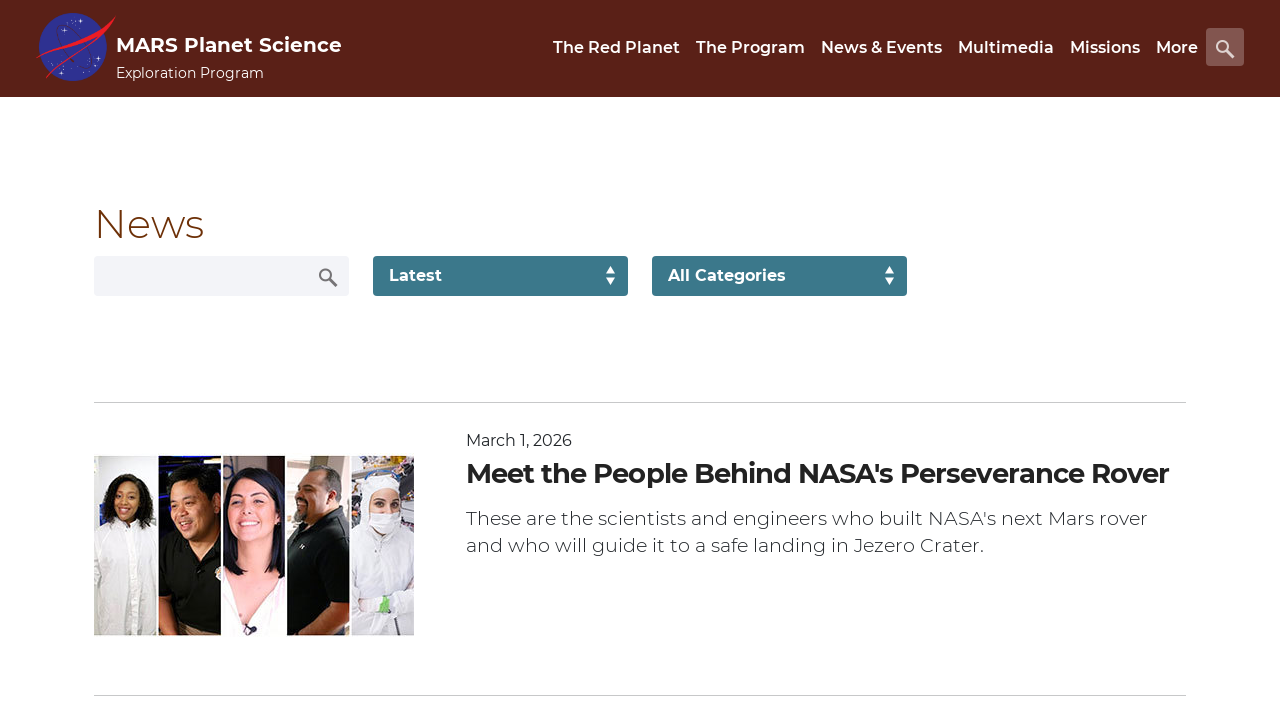